Tests adding a Samsung Galaxy S6 phone to the shopping cart by opening the product in a new tab, clicking add to cart, accepting the alert, and verifying the item appears in the cart.

Starting URL: https://www.demoblaze.com/index.html

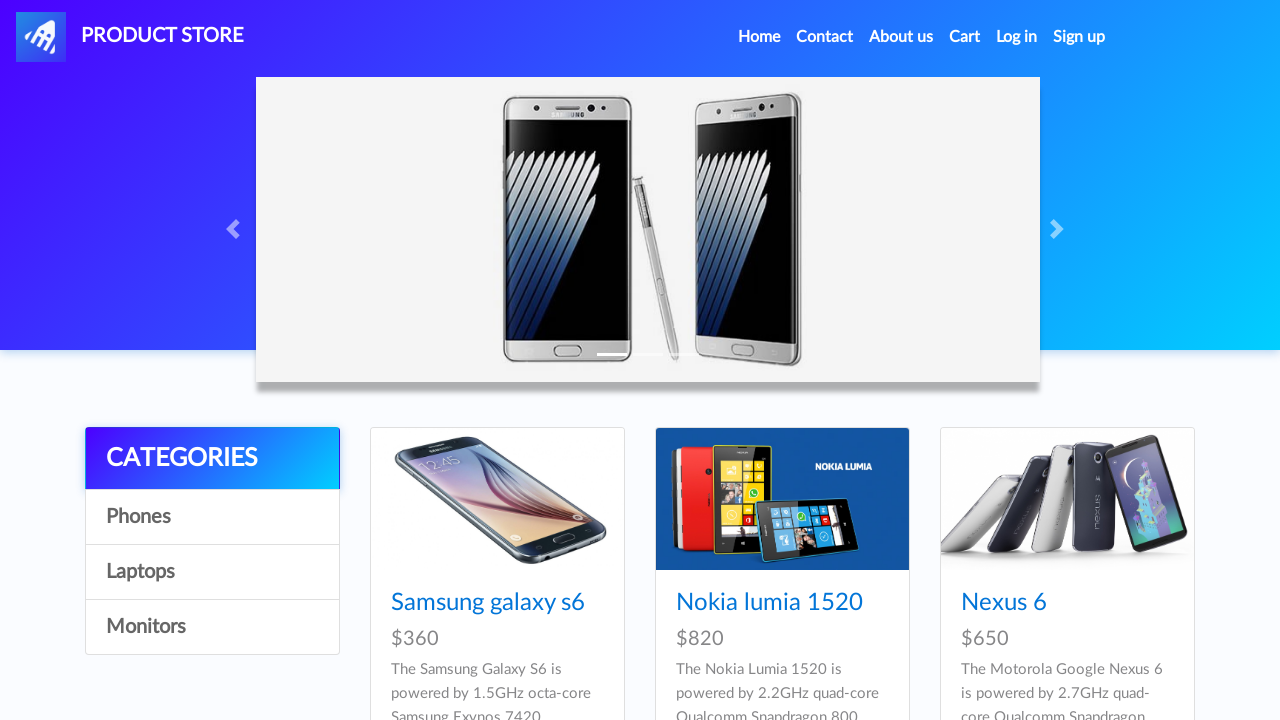

Clicked Samsung galaxy s6 product link with Control modifier to open in new tab at (488, 603) on text=Samsung galaxy s6
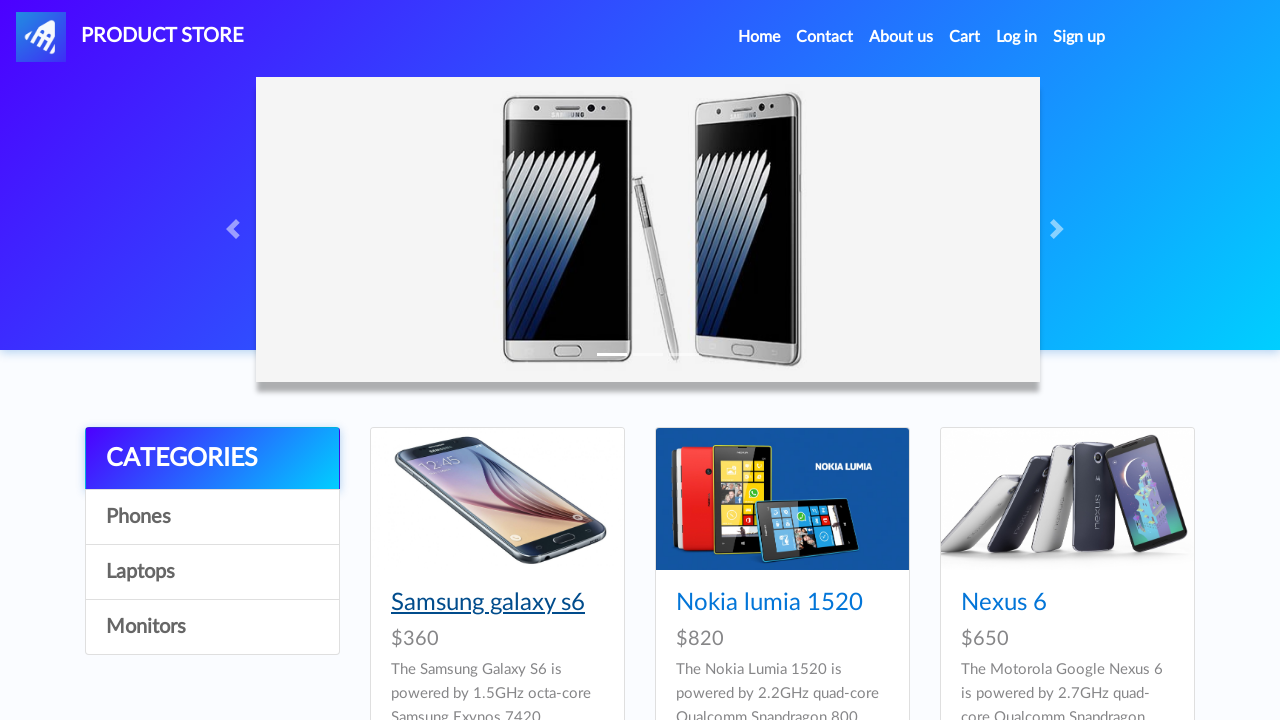

Switched to new tab and waited for page to load
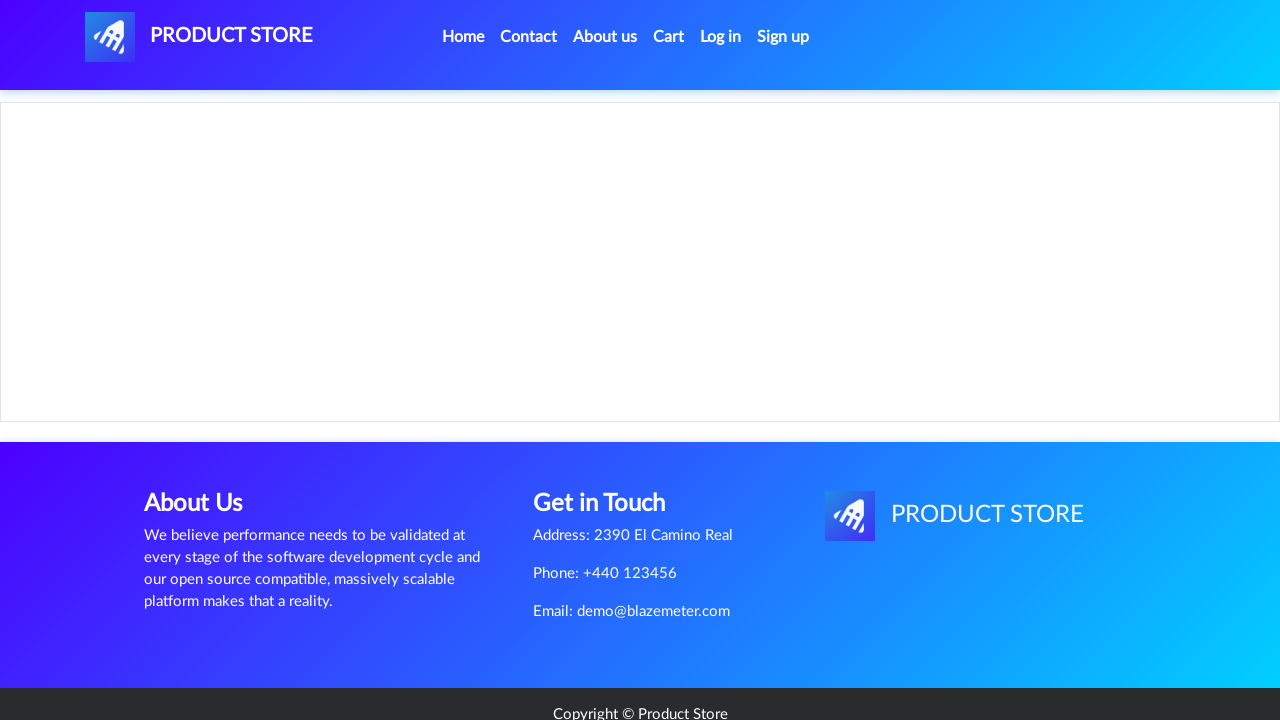

Clicked 'Add to cart' button on product page at (610, 440) on text=Add to cart
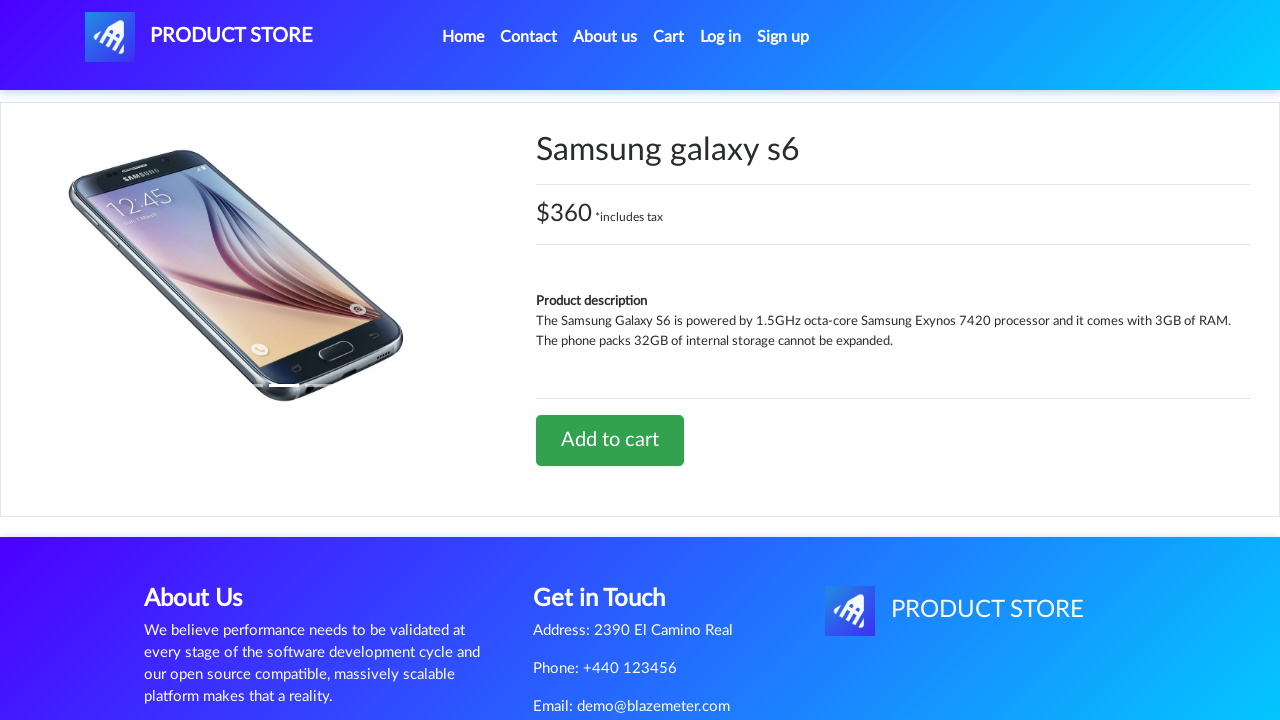

Alert dialog accepted and processed
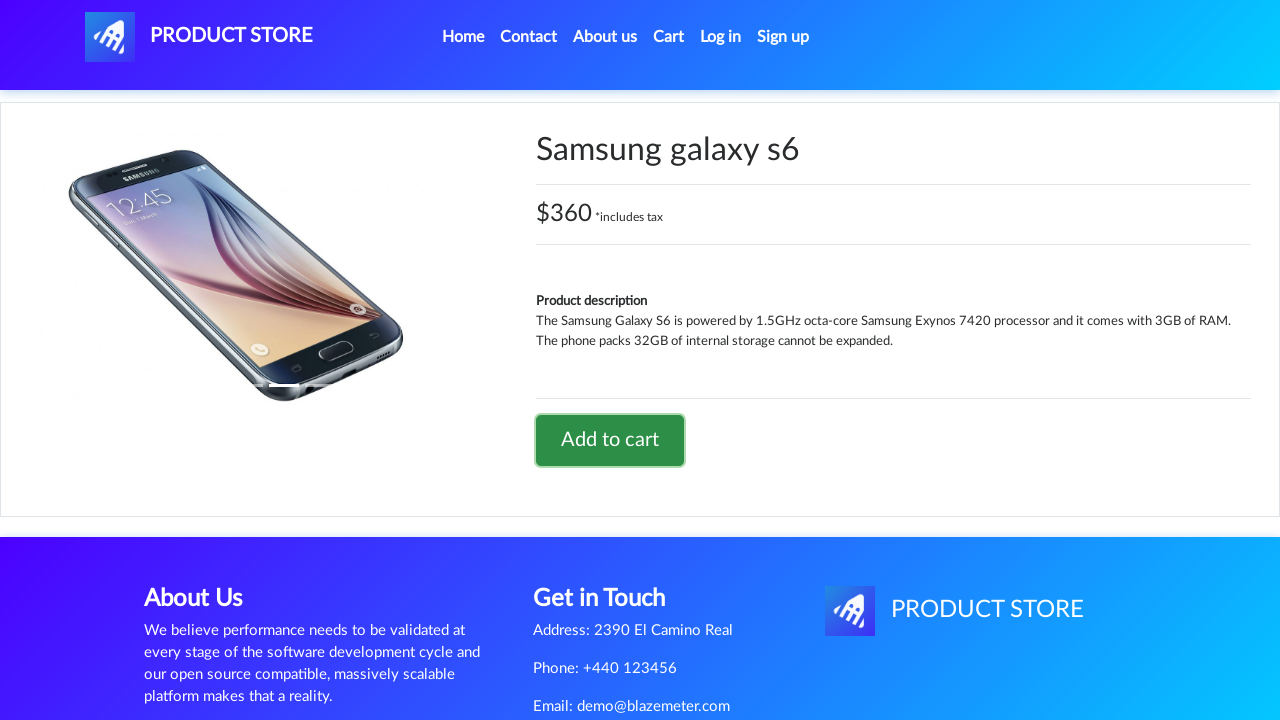

Closed product tab
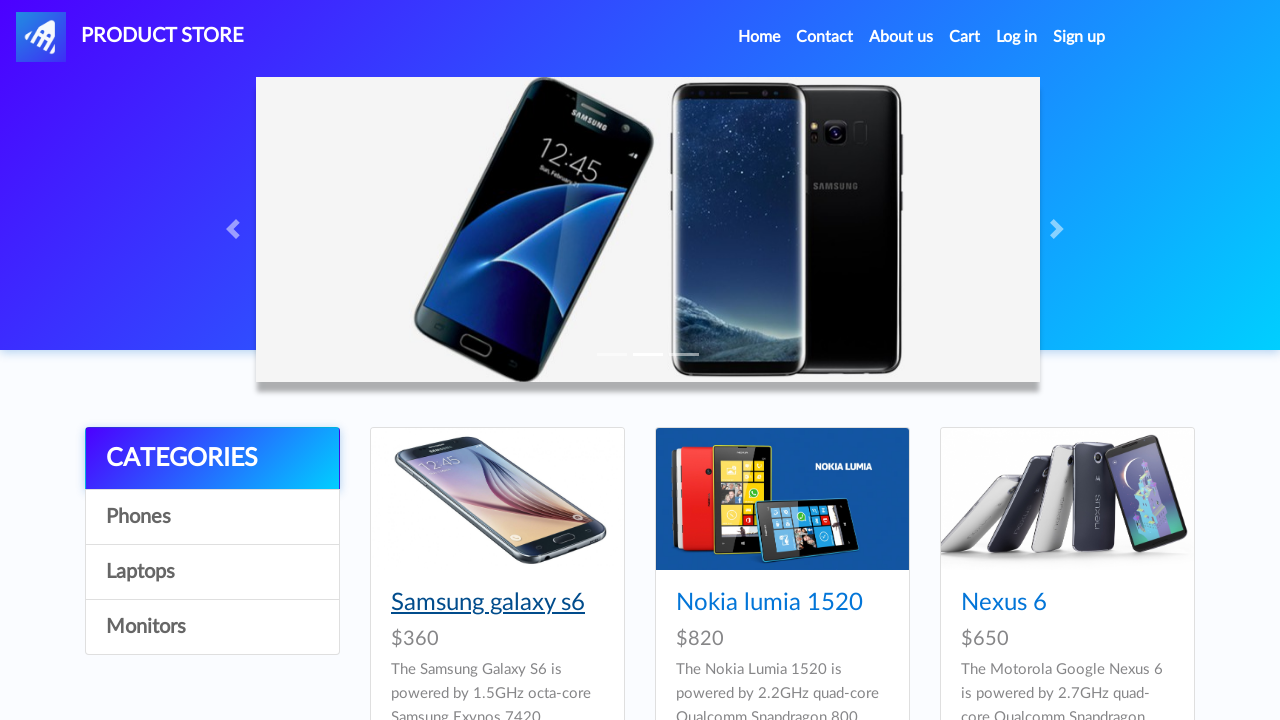

Clicked Cart link on original page at (965, 37) on #cartur
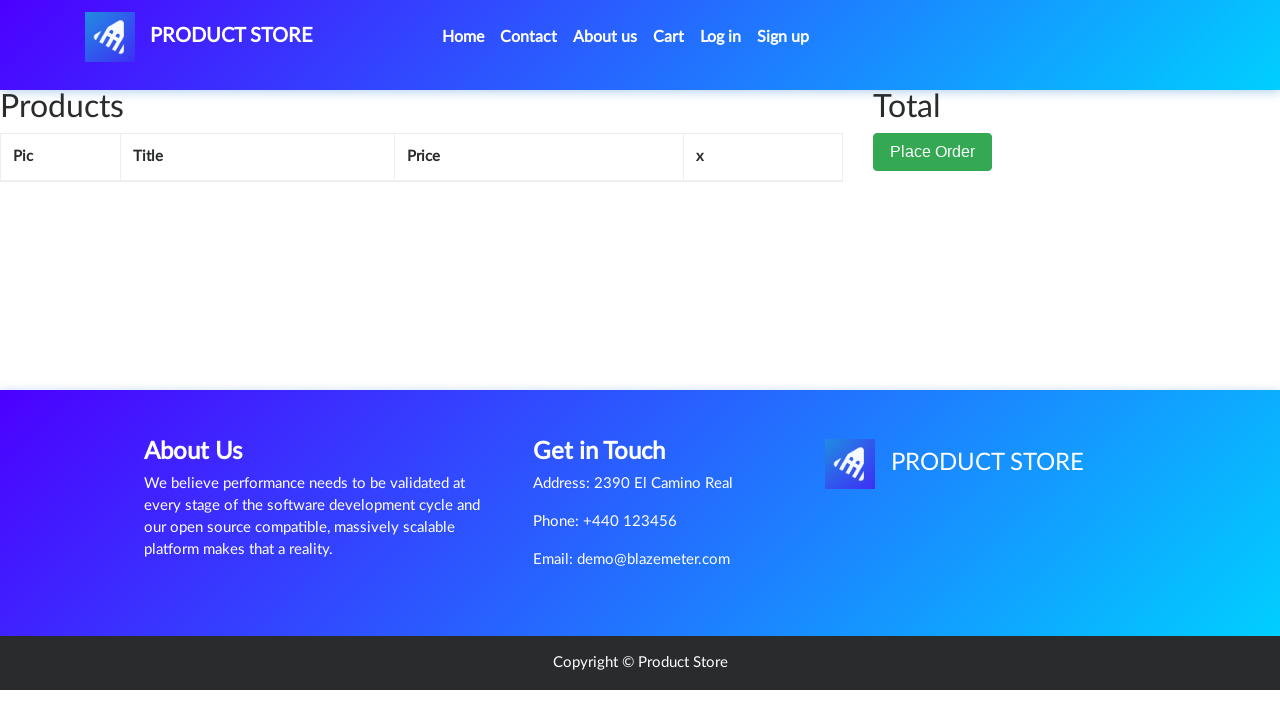

Cart page loaded and item row is visible
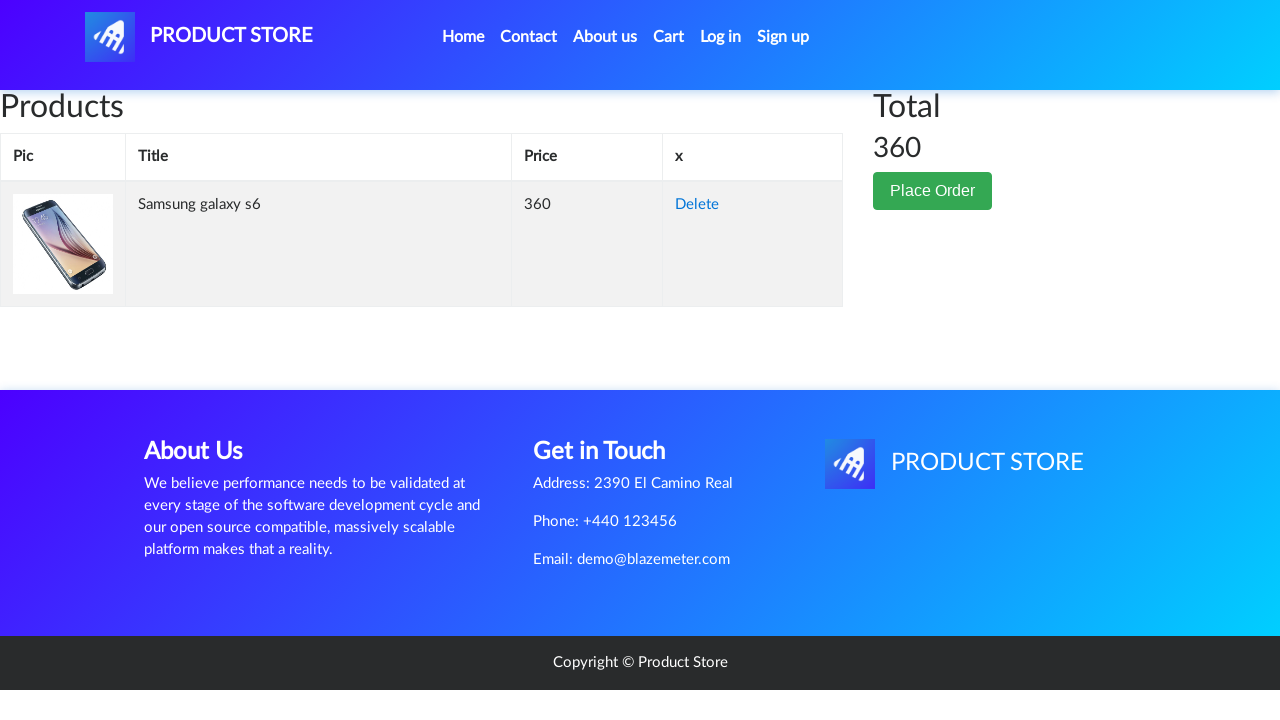

Verified that 'Samsung galaxy s6' is present in shopping cart
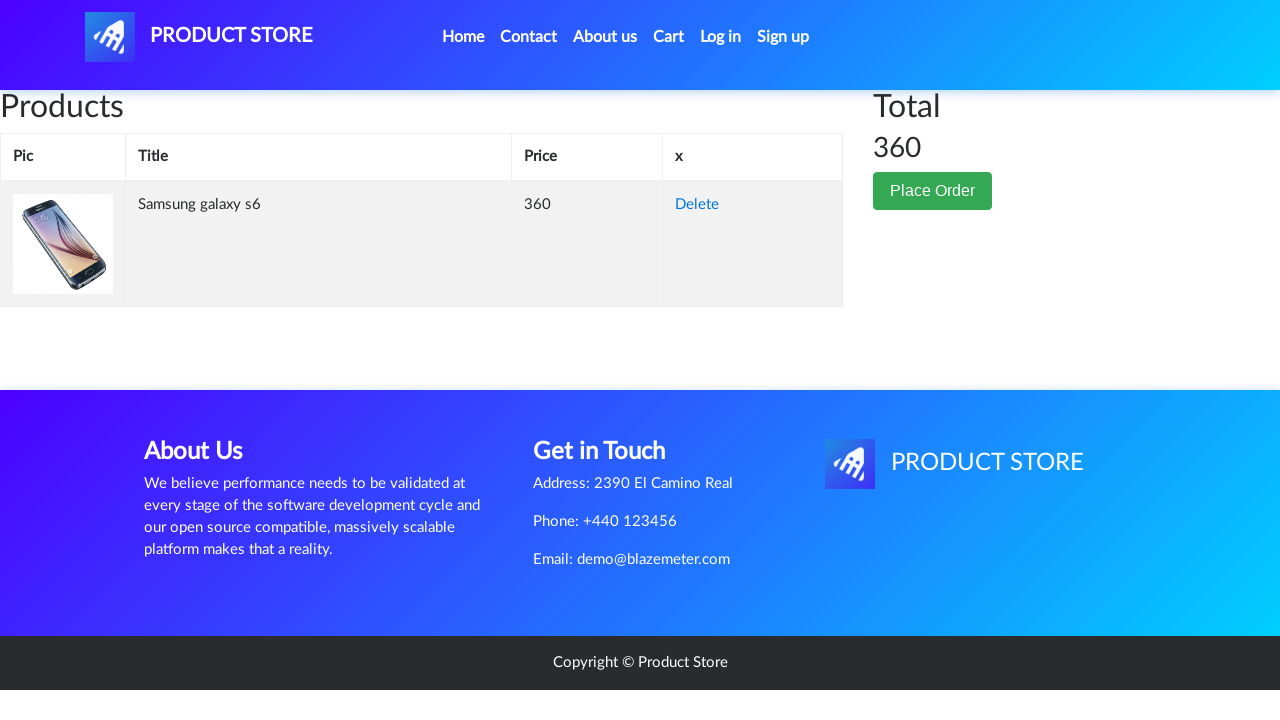

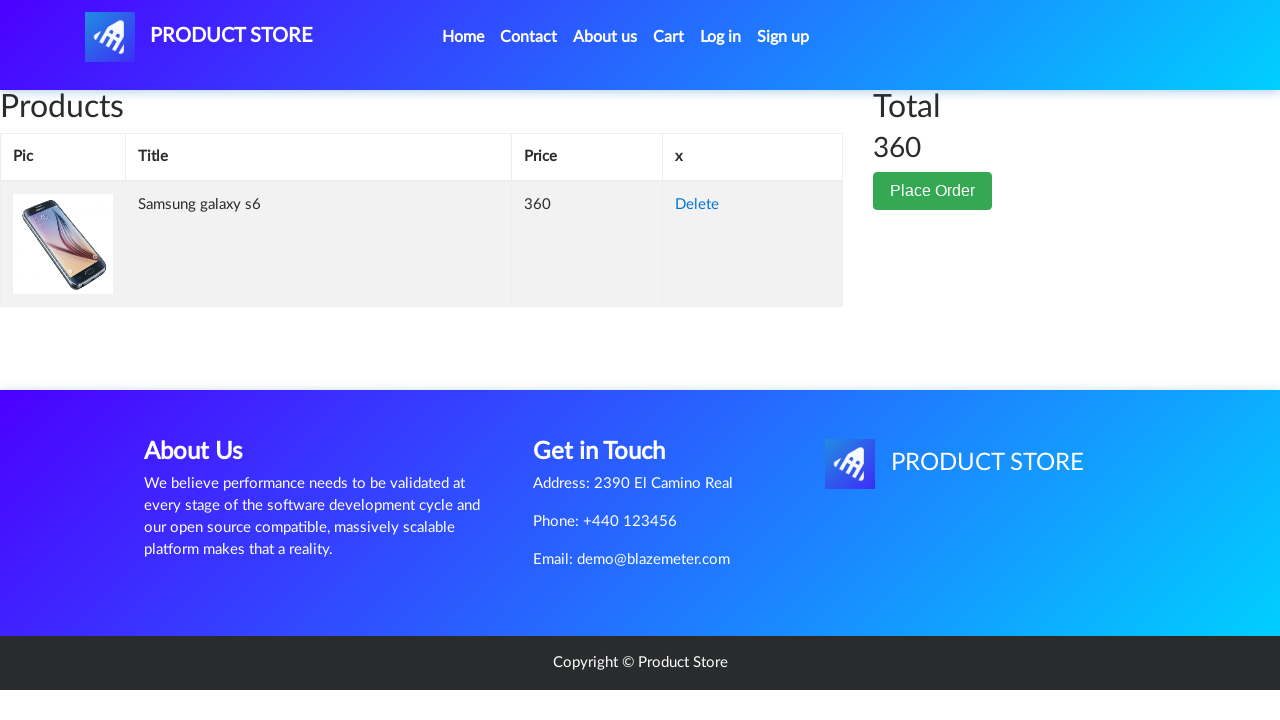